Tests clicking the Documents button in the navigation

Starting URL: https://translate.google.com/?hl=ru

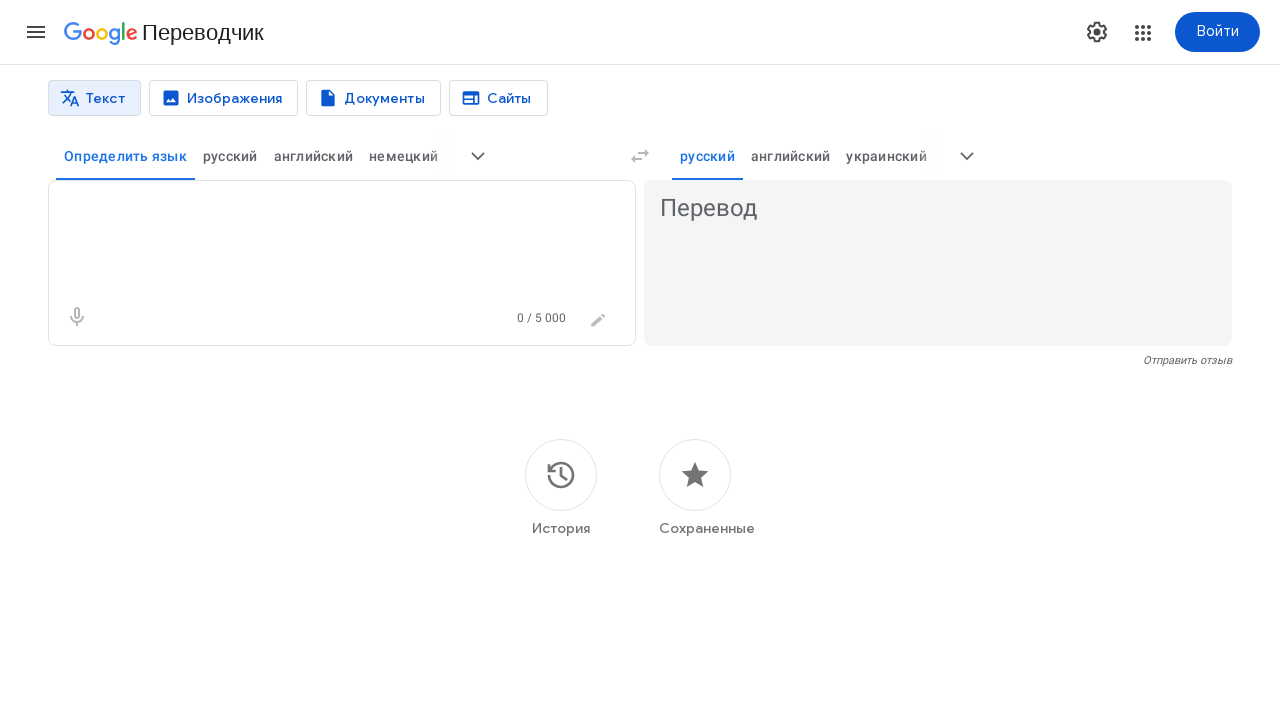

Navigated to Google Translate in Russian
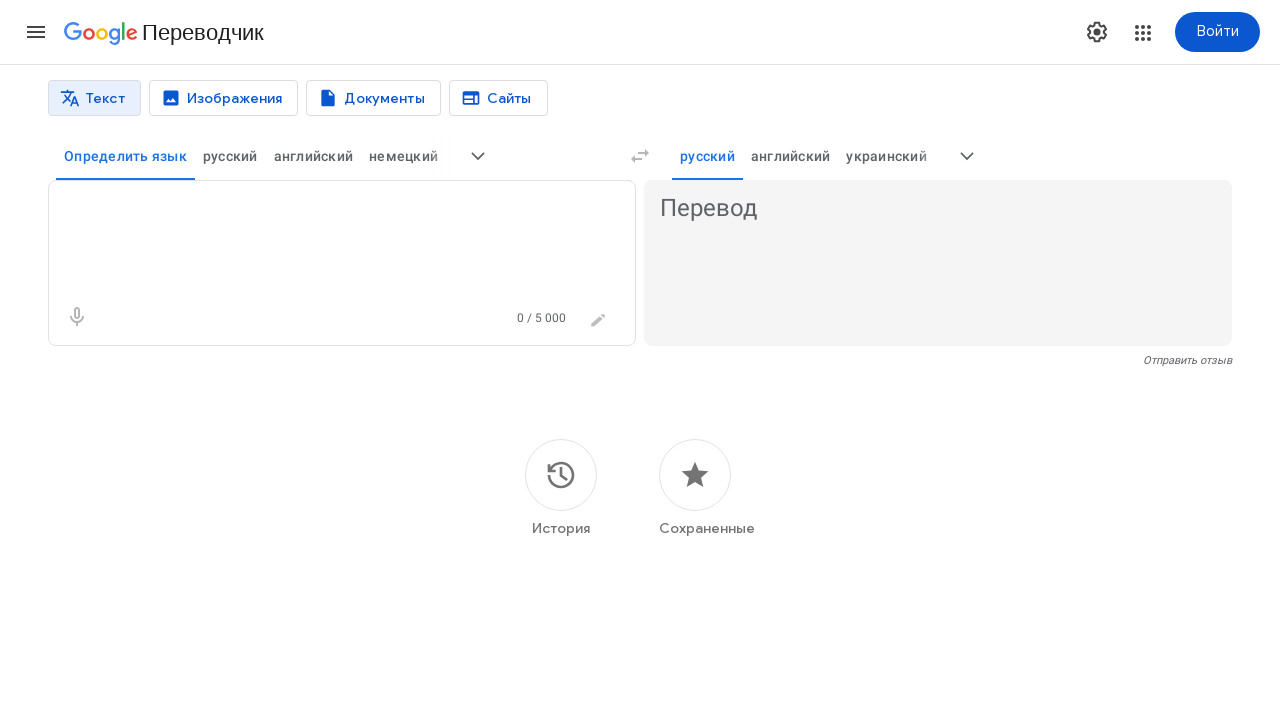

Clicked the Documents button in navigation at (105, 98) on nav button span
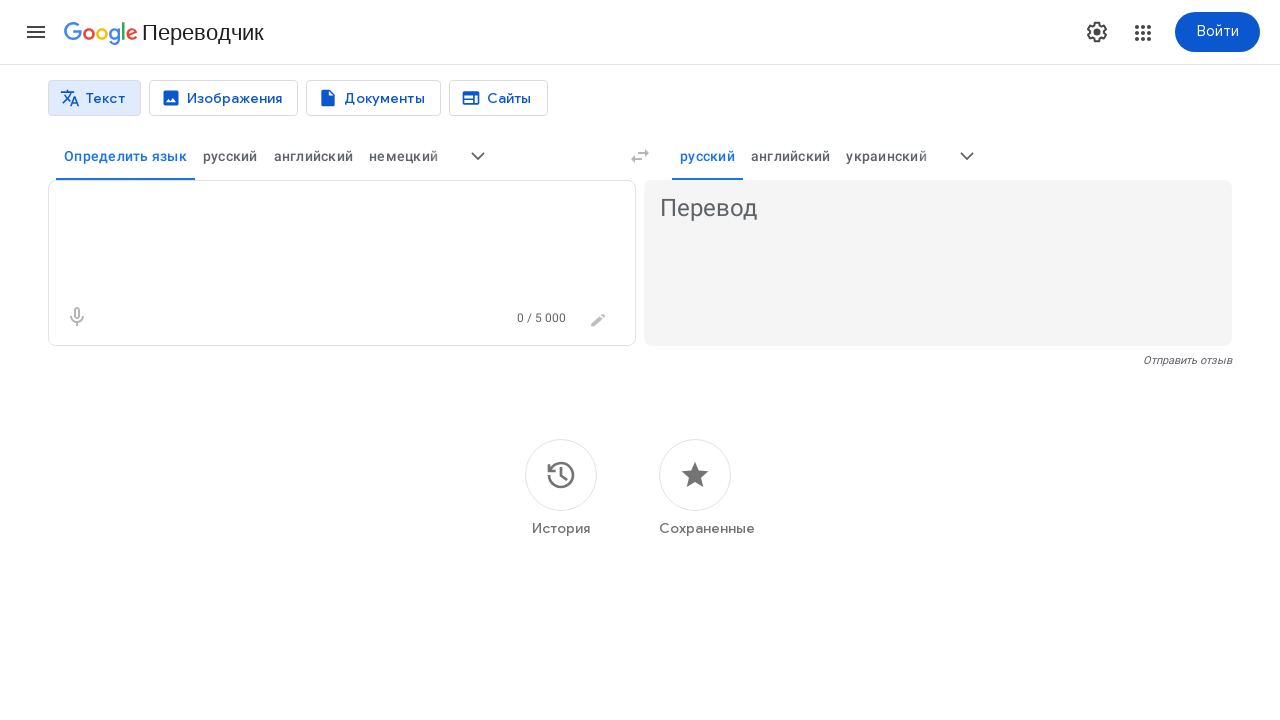

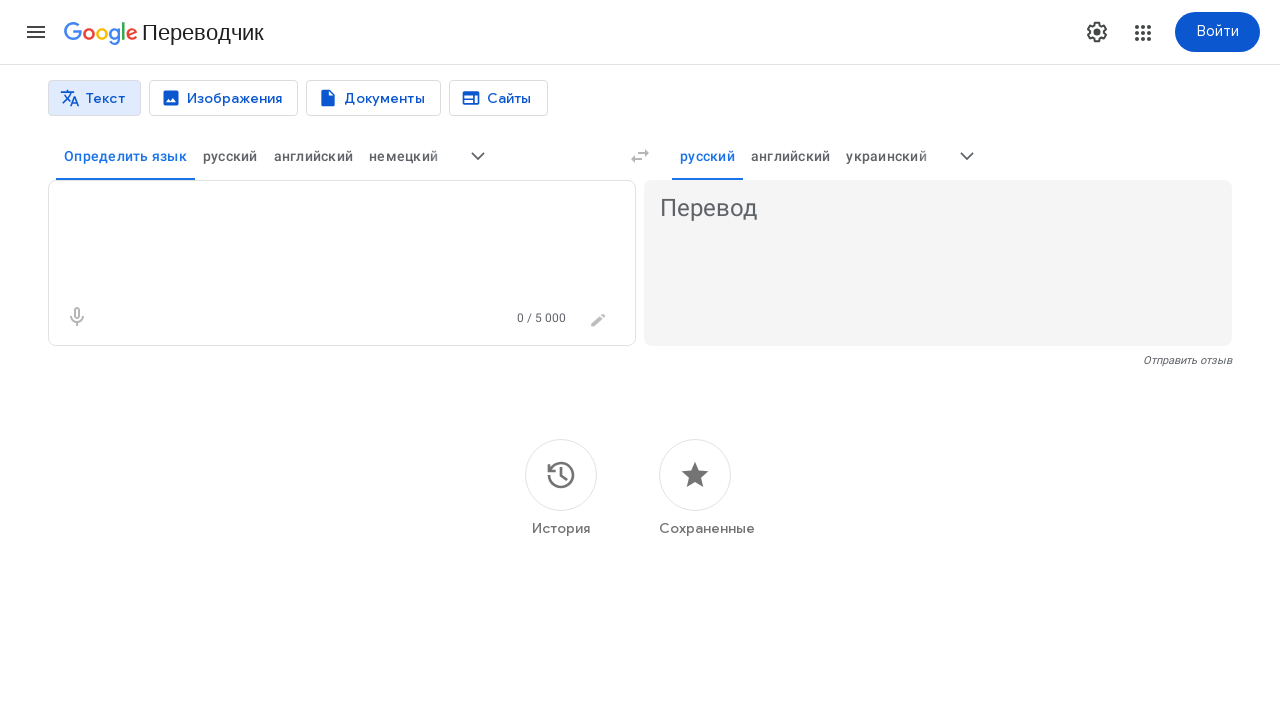